Navigates to GeeksforGeeks homepage and clicks on the Data Science link using action chains

Starting URL: https://www.geeksforgeeks.org/

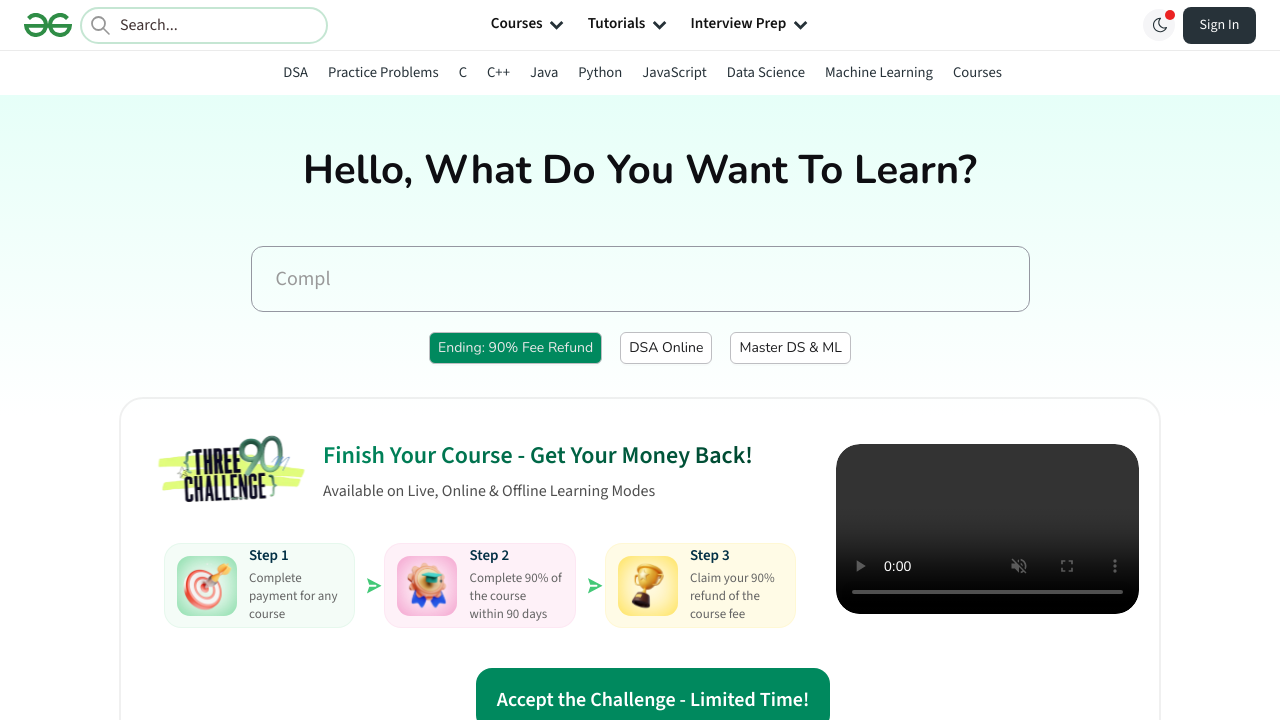

Navigated to GeeksforGeeks homepage
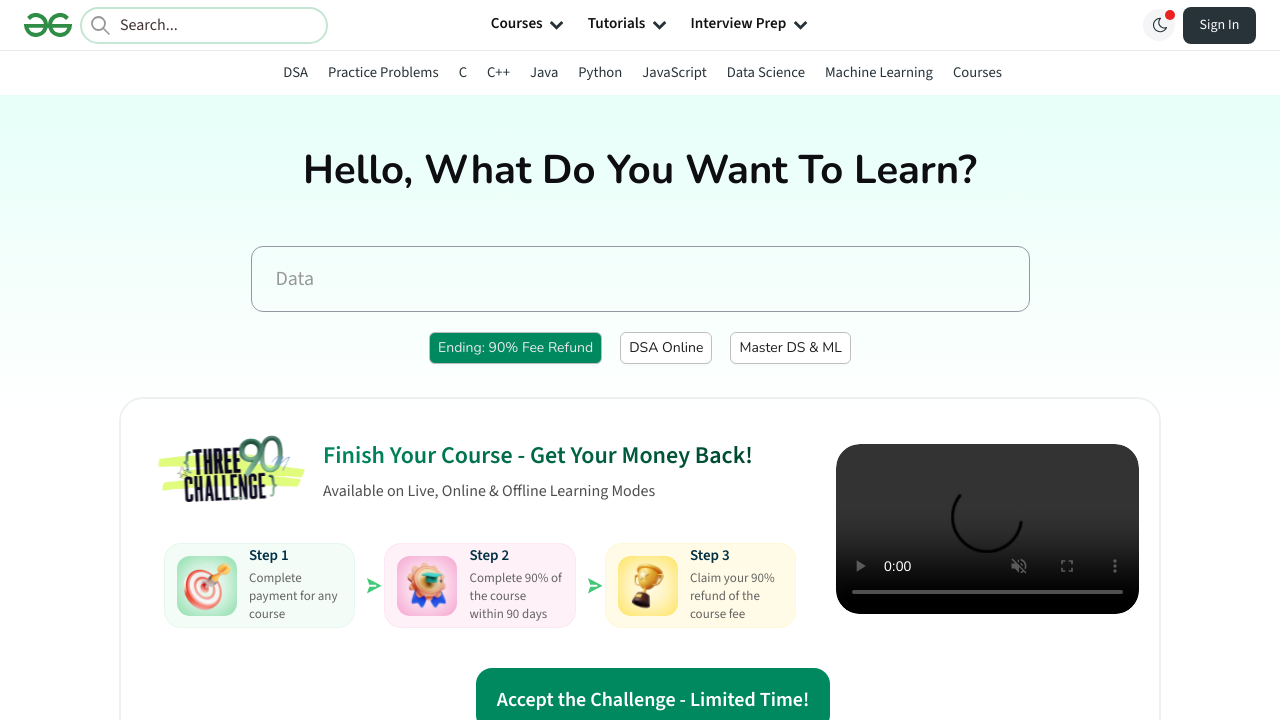

Clicked on the Data Science link using action chains at (766, 72) on a:text('Data Science')
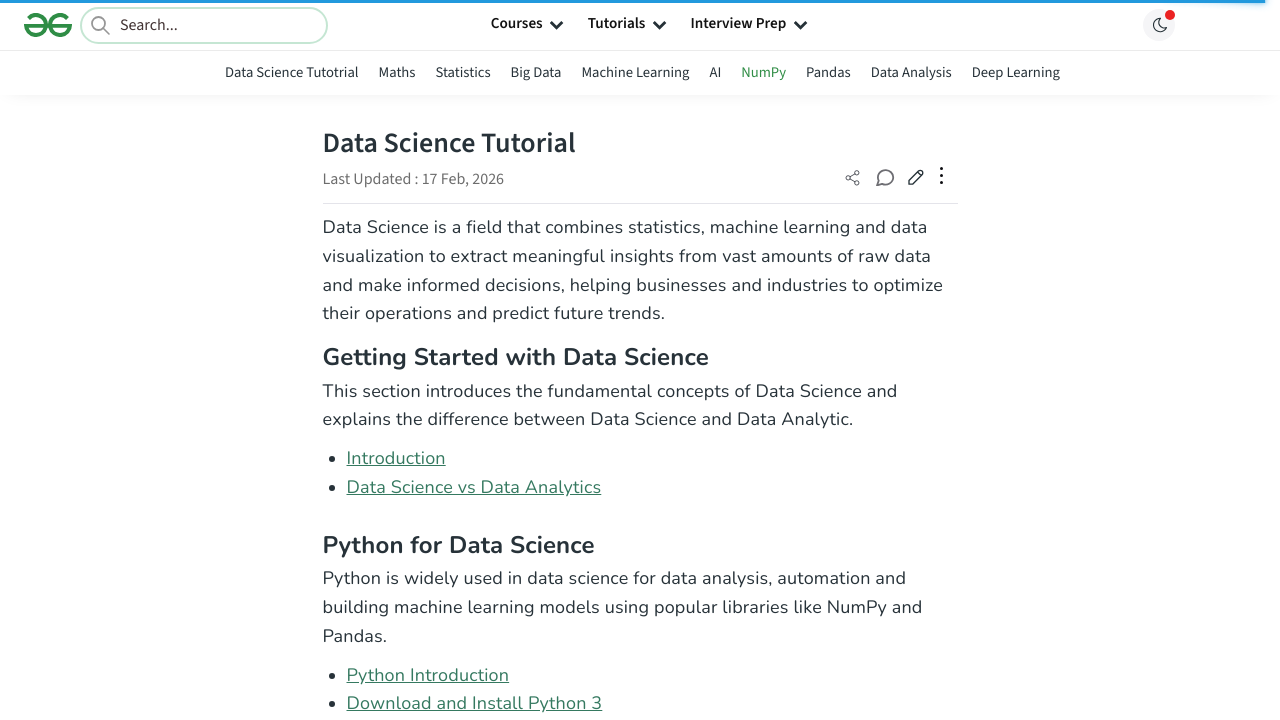

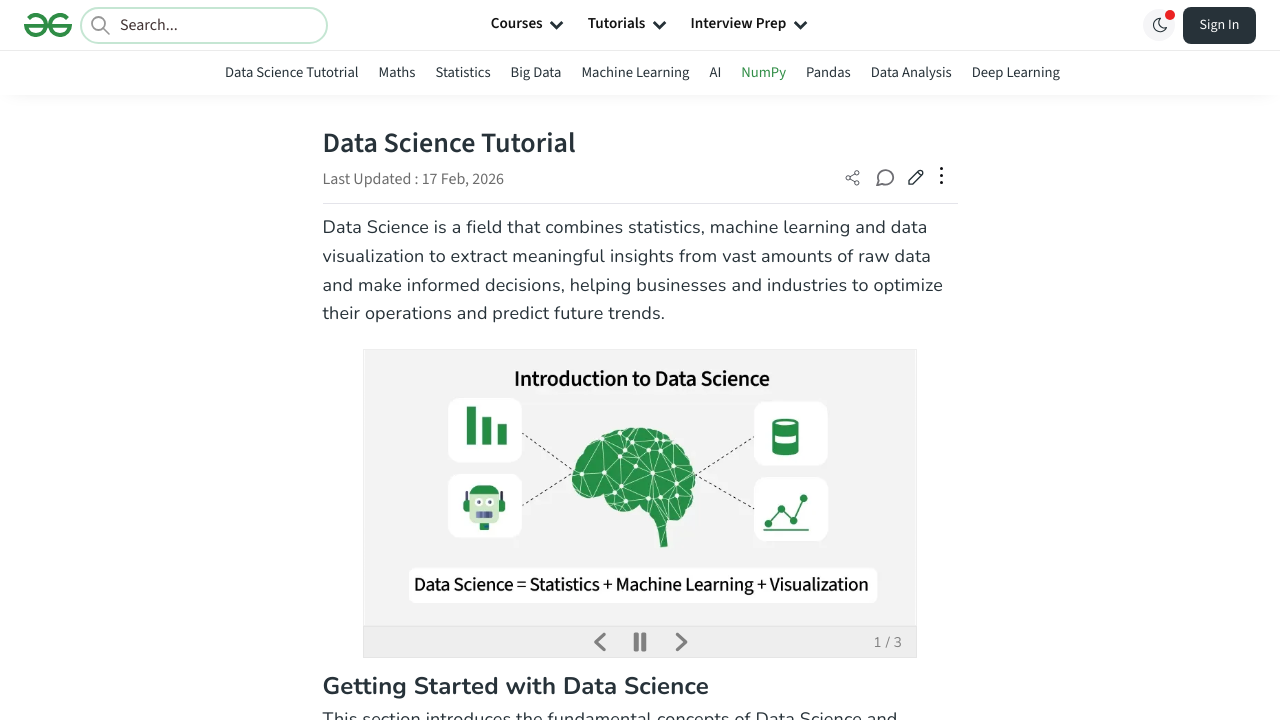